Tests input field functionality by entering text "1000", clearing the field, and then entering "2000"

Starting URL: http://the-internet.herokuapp.com/inputs

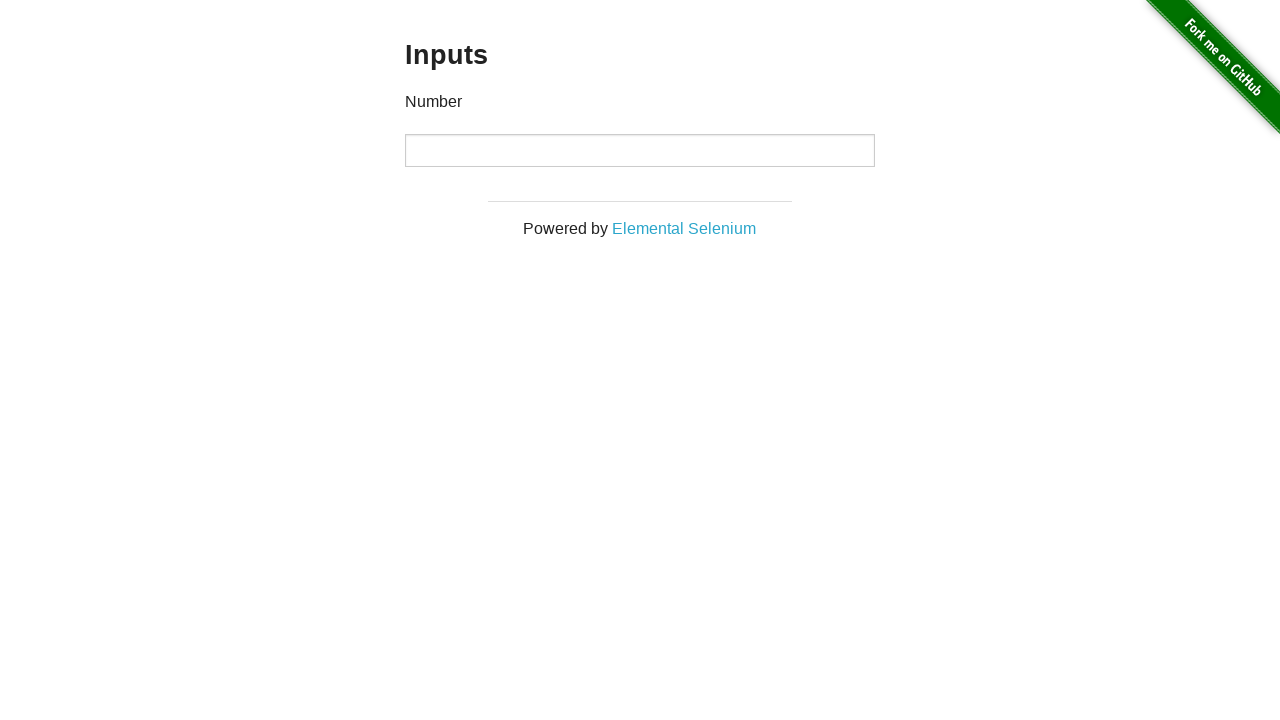

Entered '1000' in the input field on input
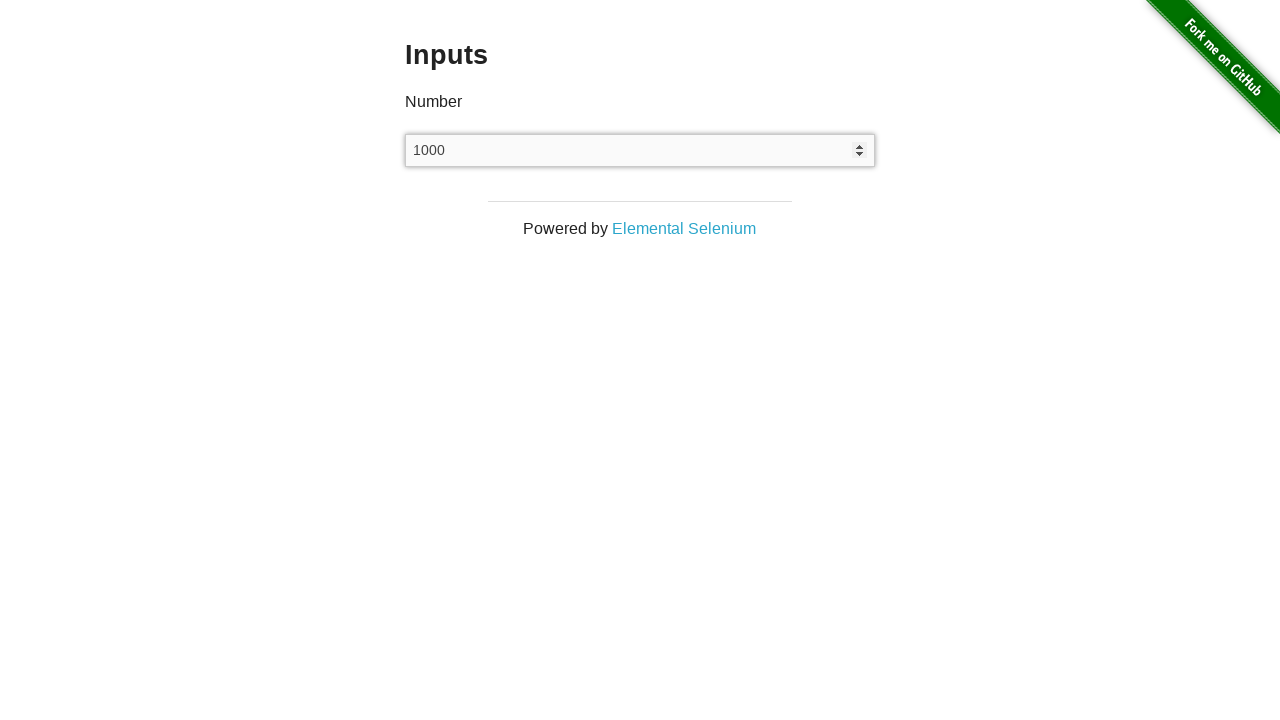

Reloaded the page
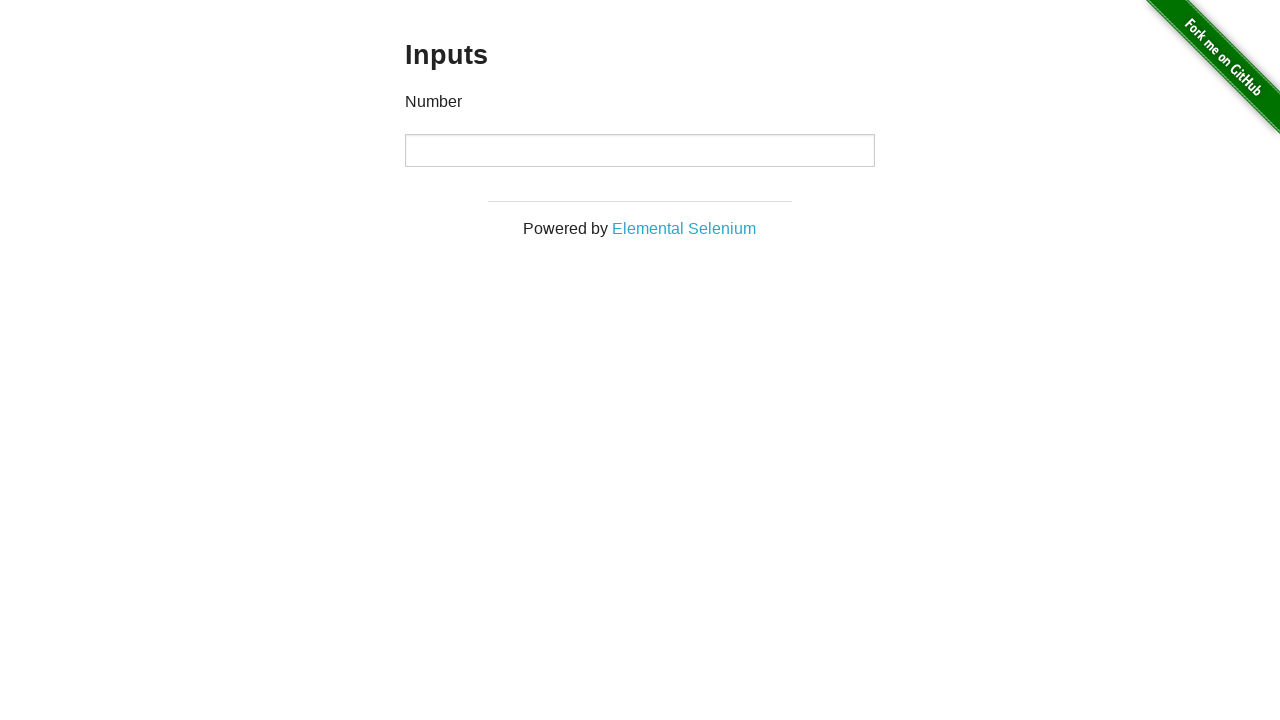

Cleared the input field on input
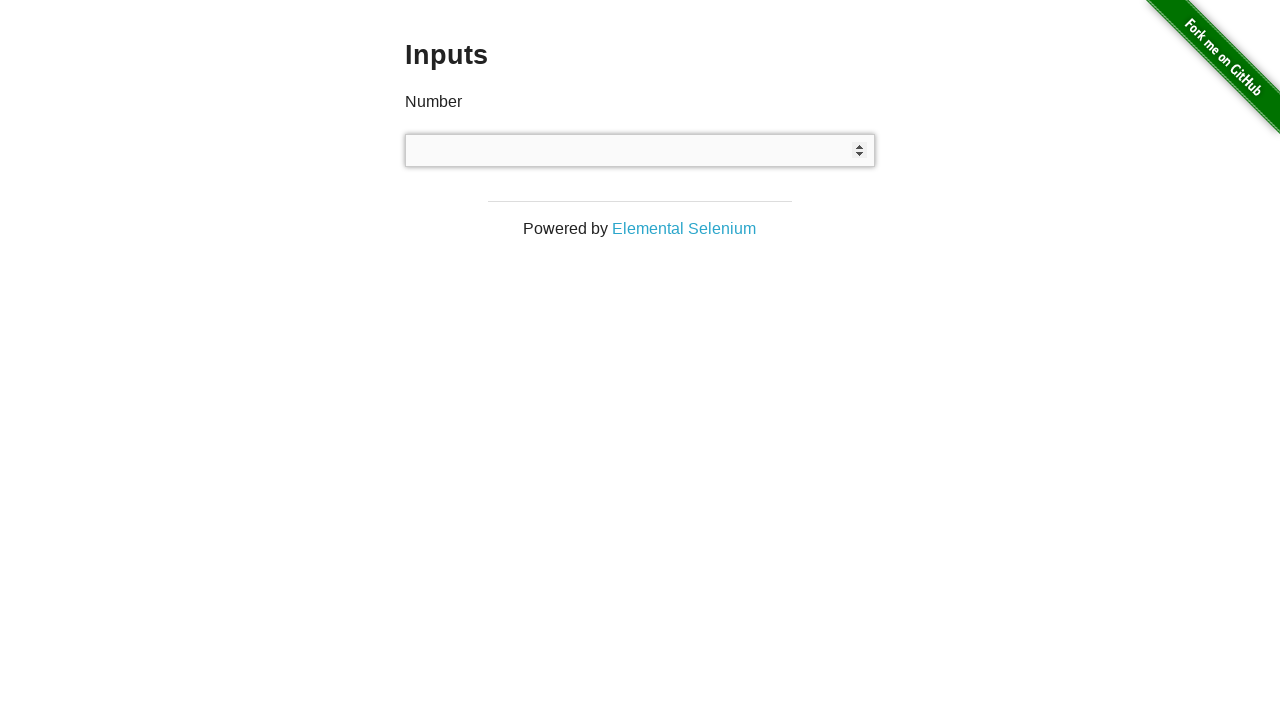

Reloaded the page again
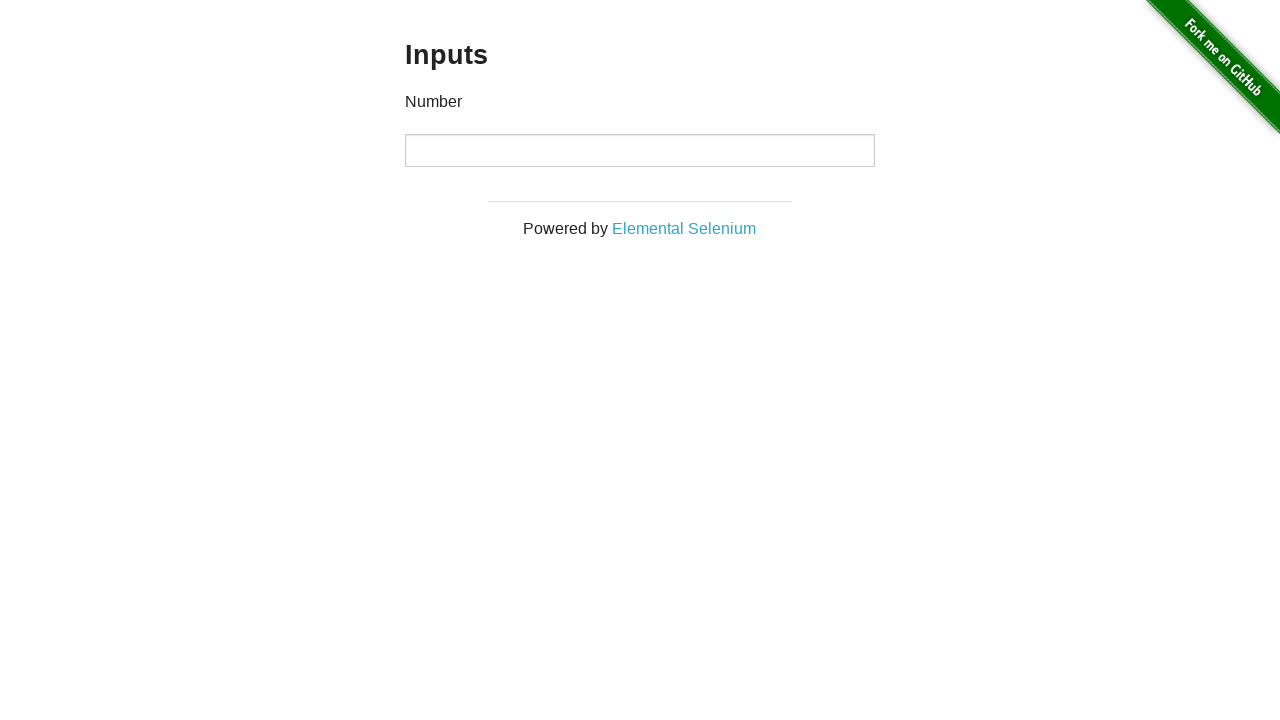

Entered '2000' in the input field on input
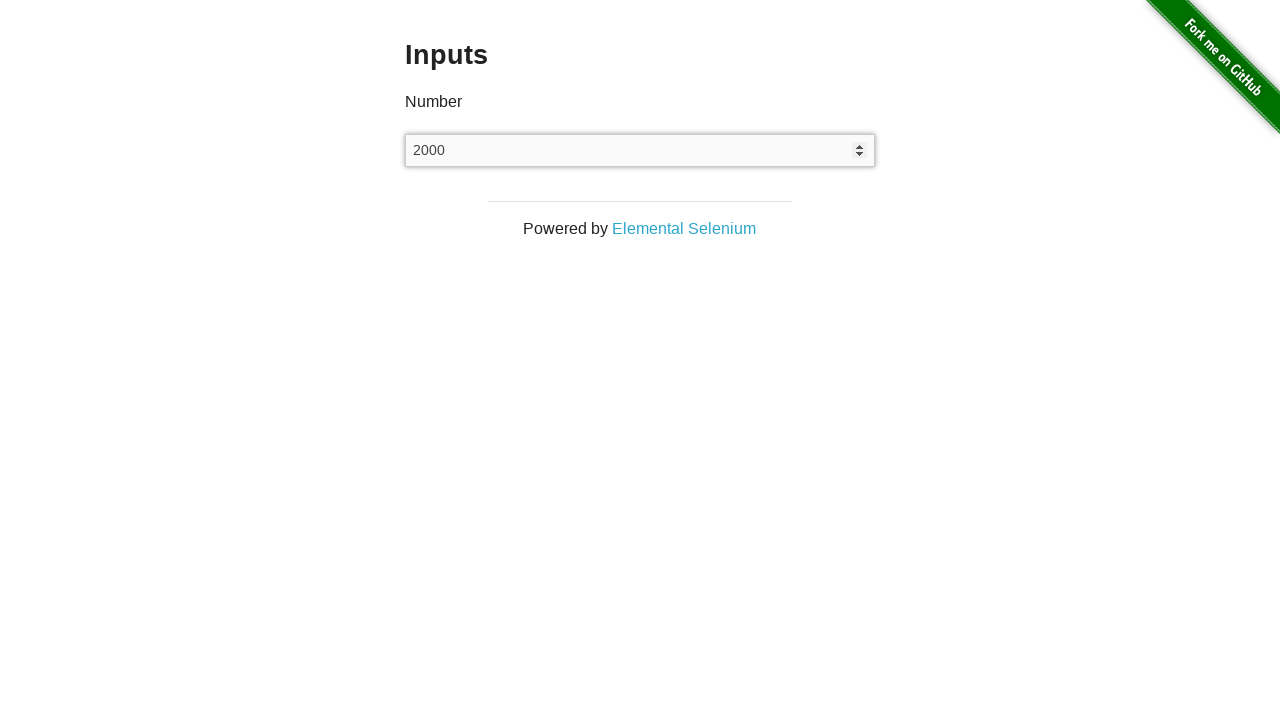

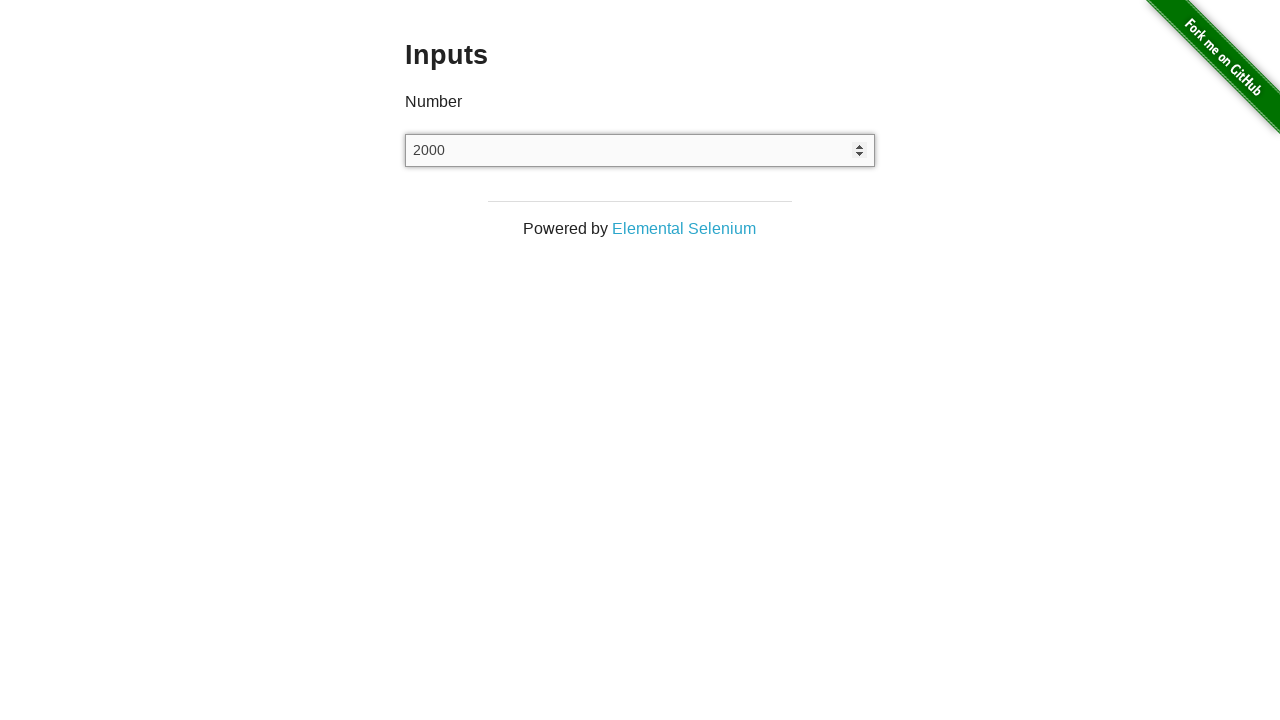